Tests clicking Search Languages menu and verifying navigation to search.html page

Starting URL: http://www.99-bottles-of-beer.net/

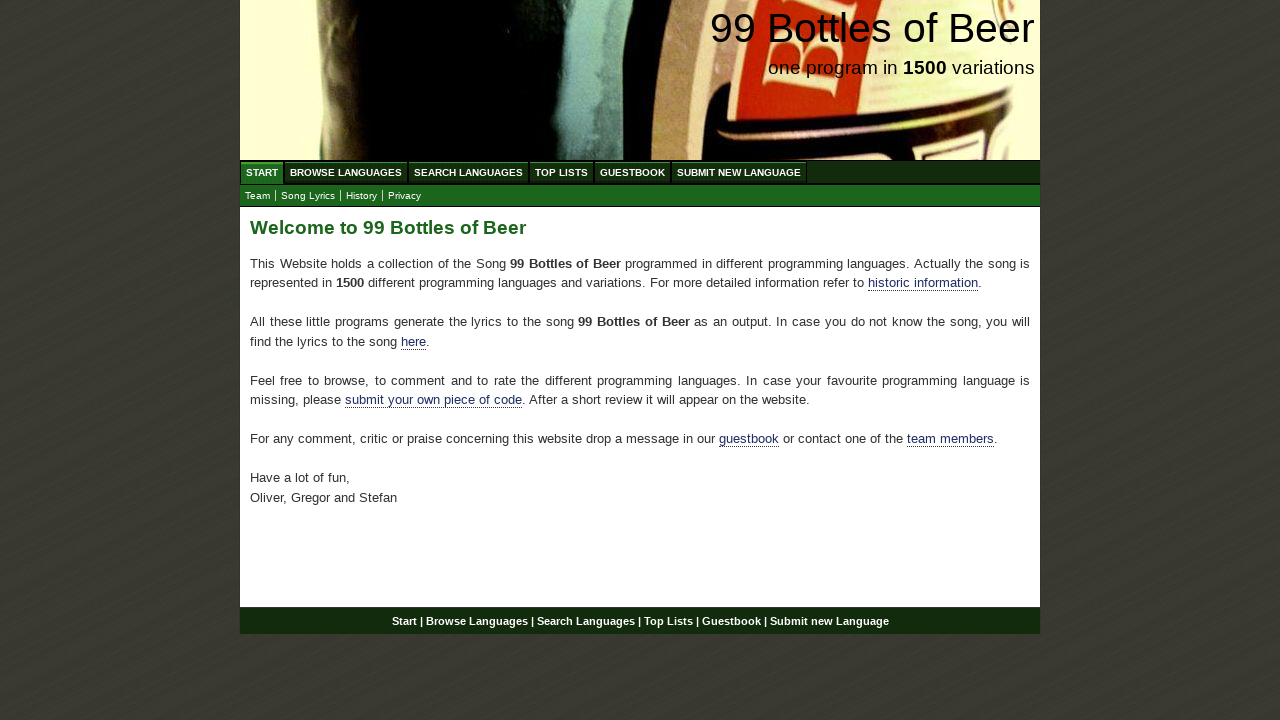

Clicked Search Languages menu at (468, 172) on a:has-text('Search Languages')
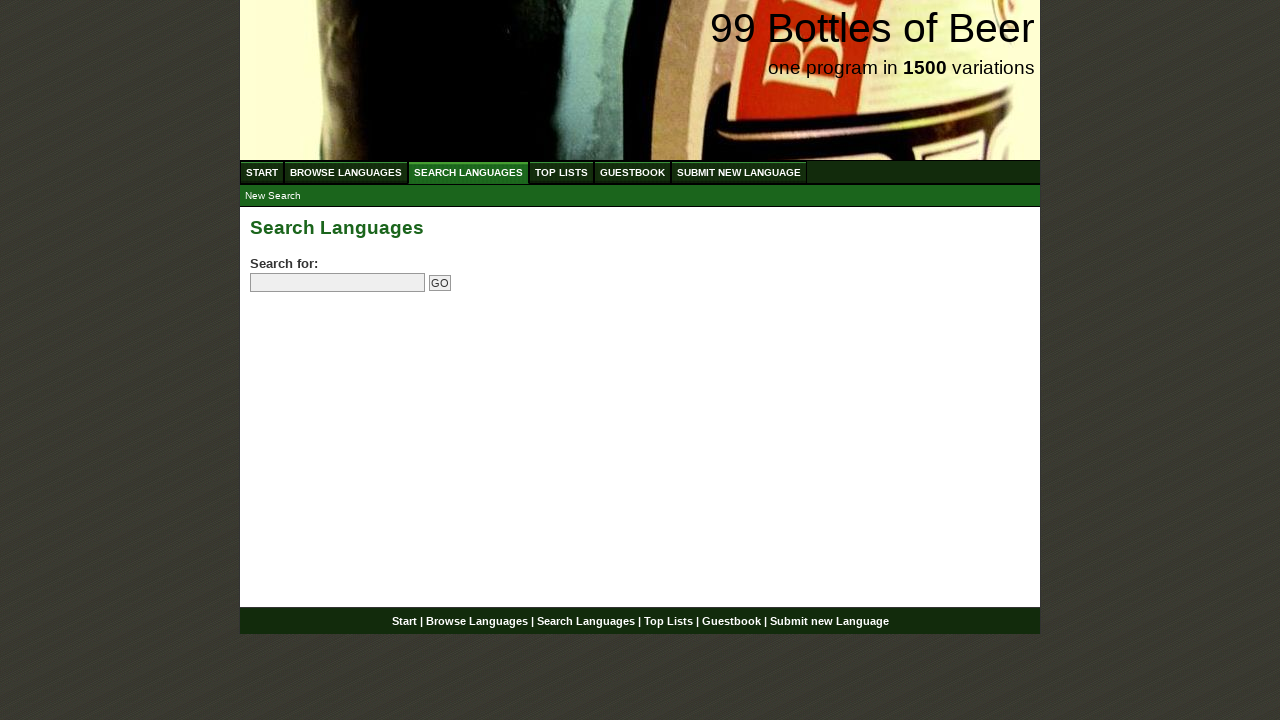

Waited for page to load (domcontentloaded)
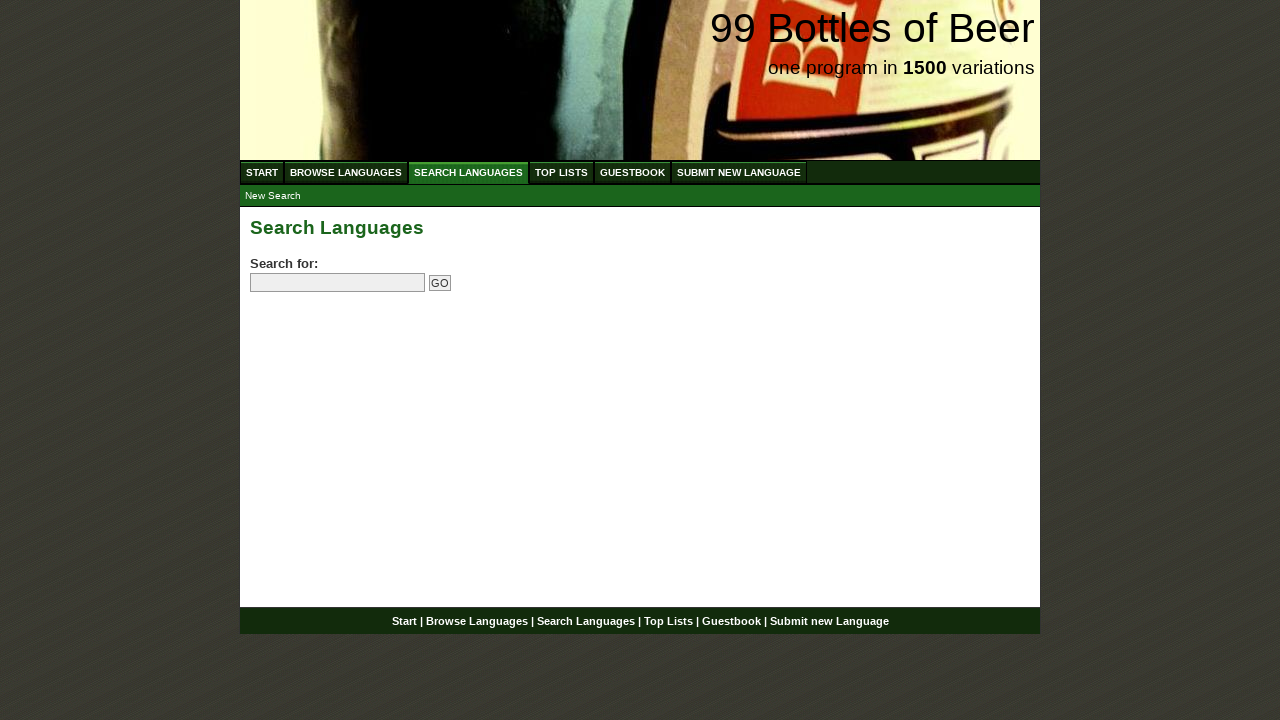

Verified navigation to search.html page
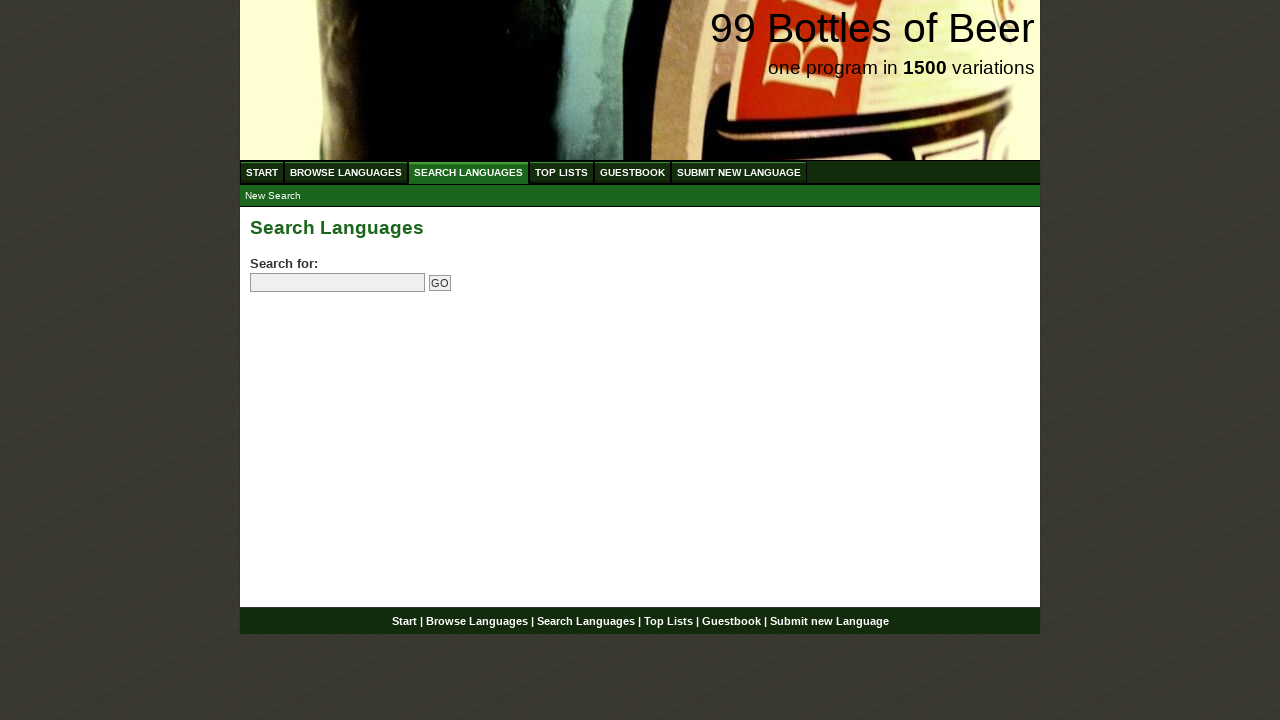

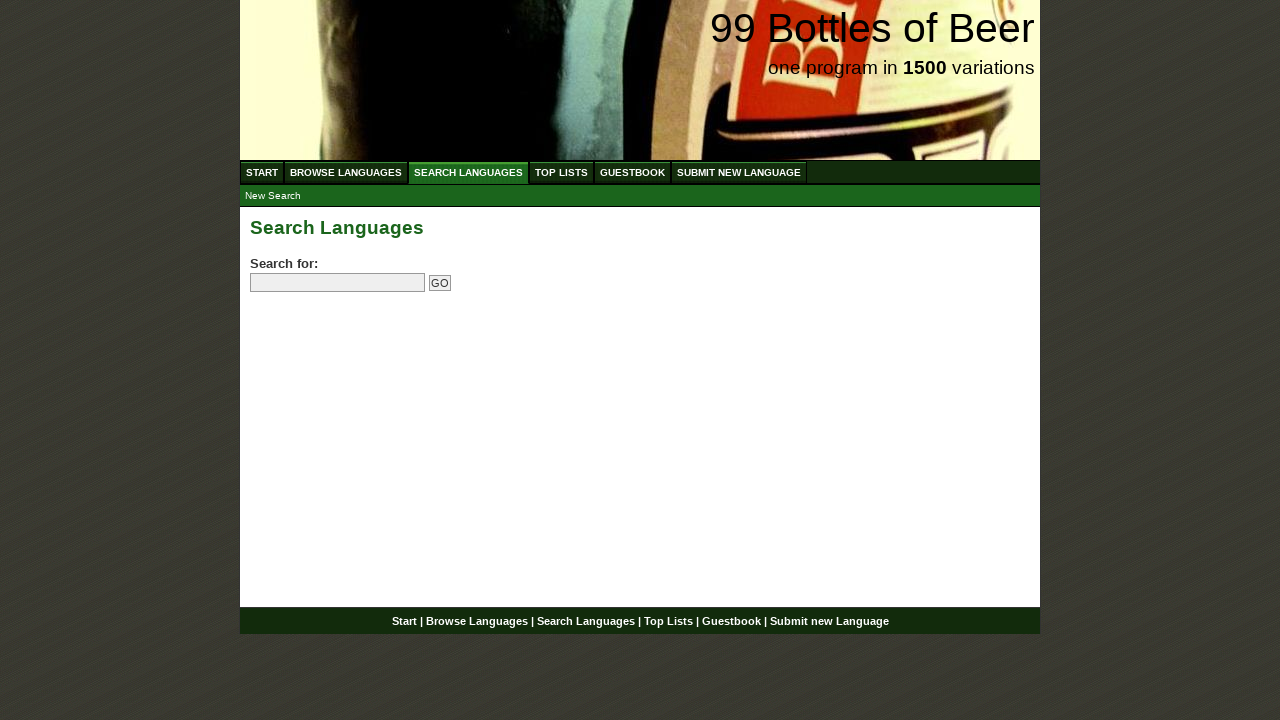